Tests navigation to the Add/Remove Elements page by clicking the link and verifying the page title

Starting URL: https://the-internet.herokuapp.com/

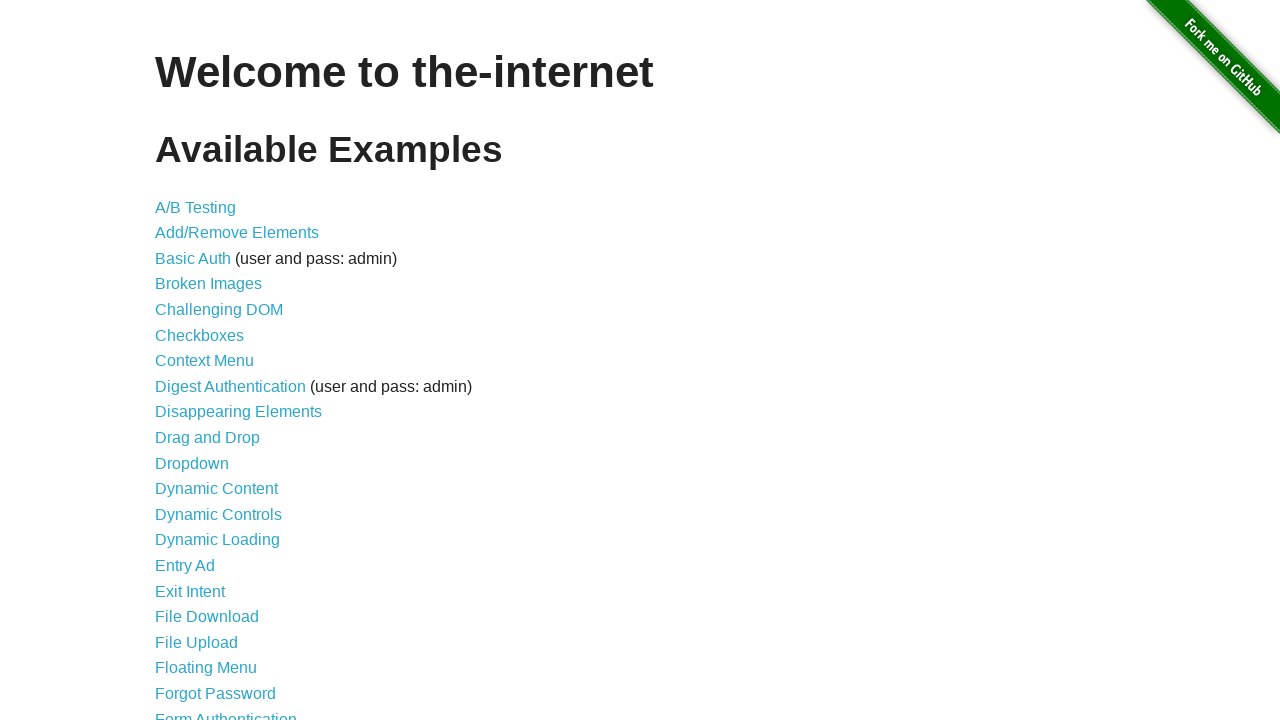

Navigated to the-internet.herokuapp.com homepage
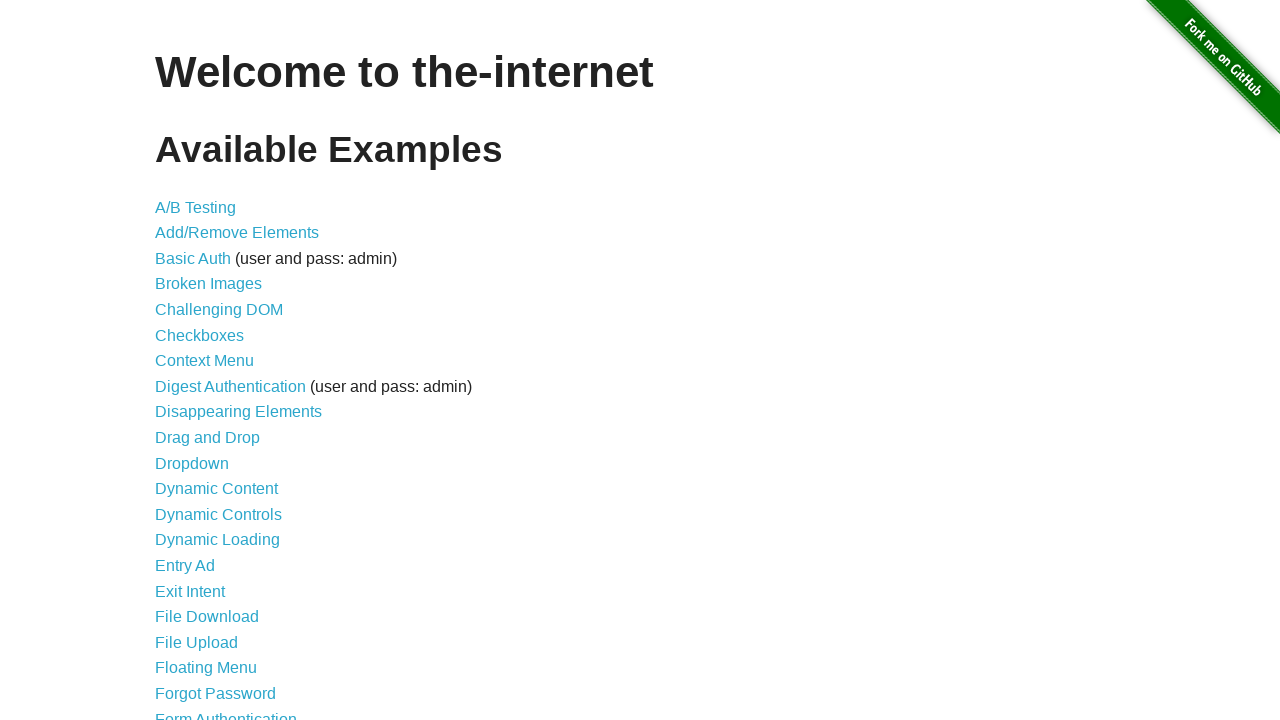

Clicked on Add/Remove Elements link at (237, 233) on text=Add/Remove Elements
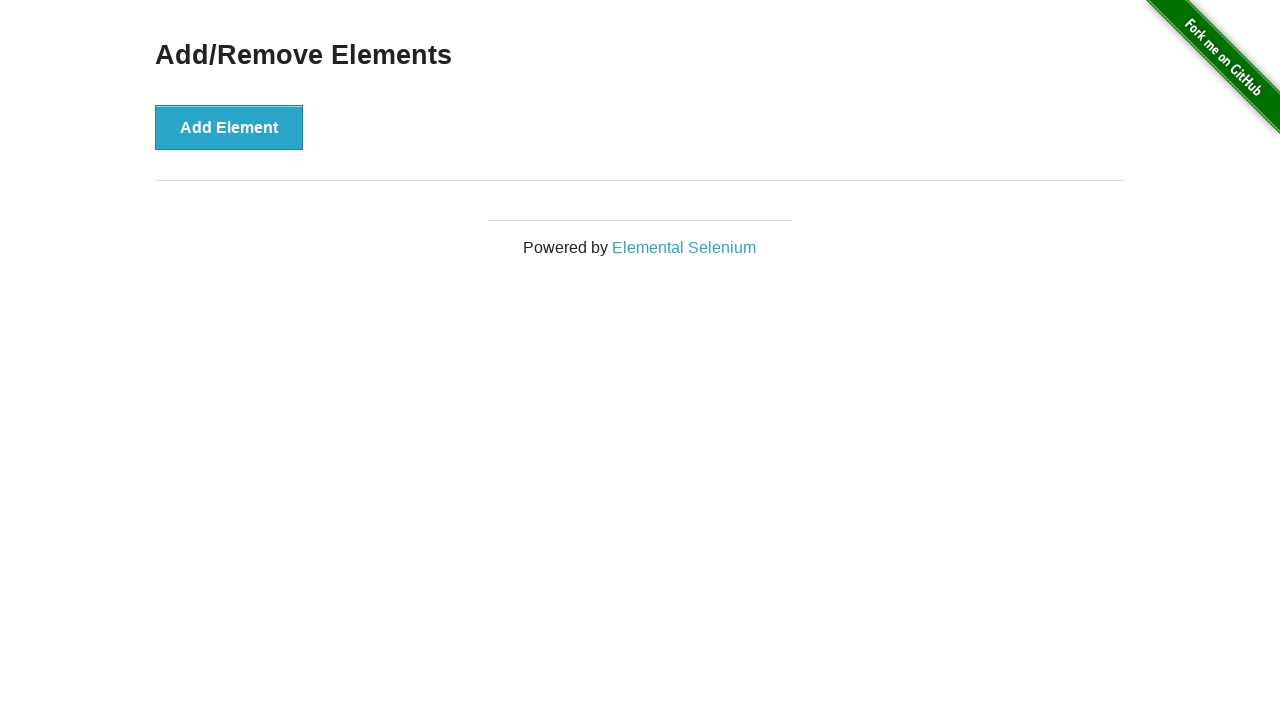

Page loaded and h3 title element is present
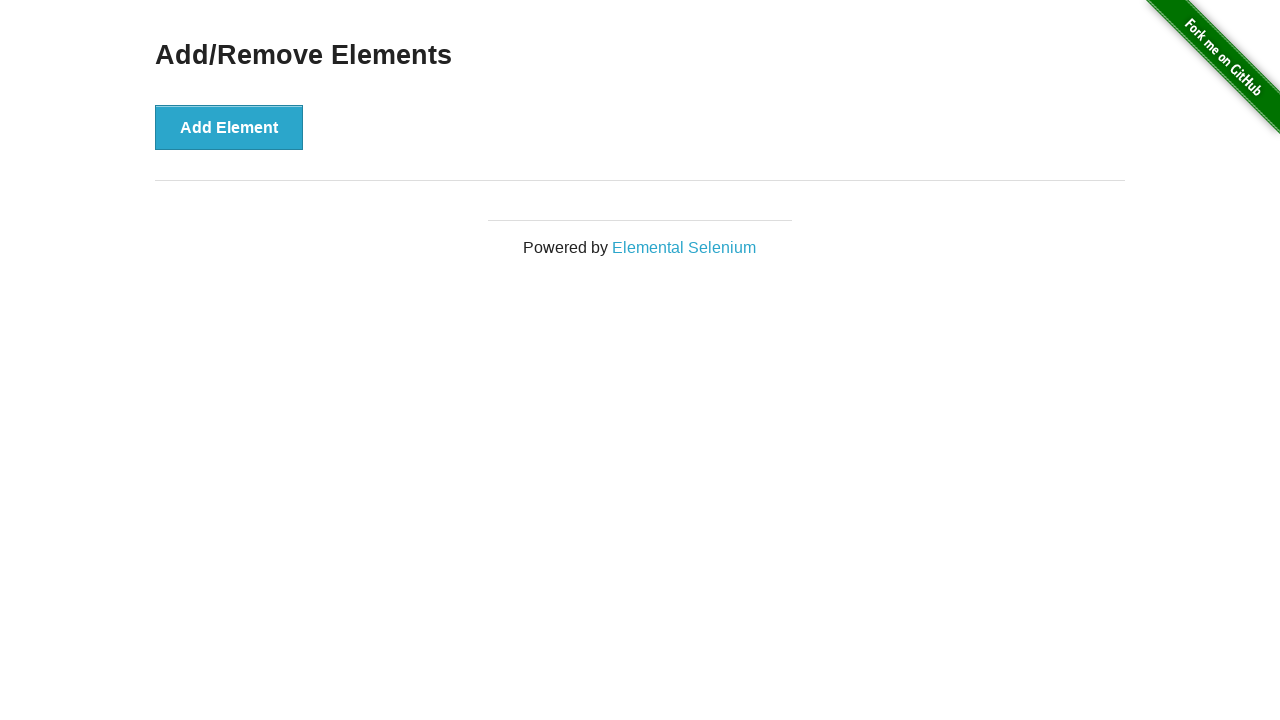

Retrieved title text from h3 element
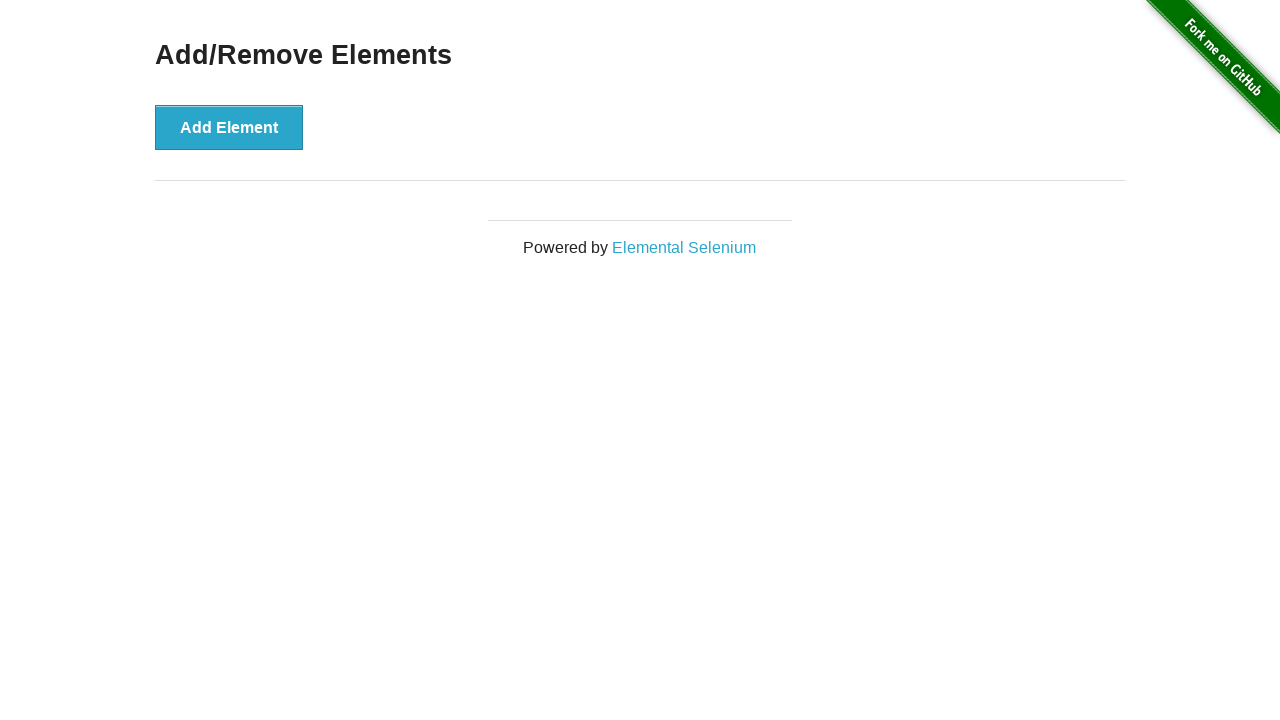

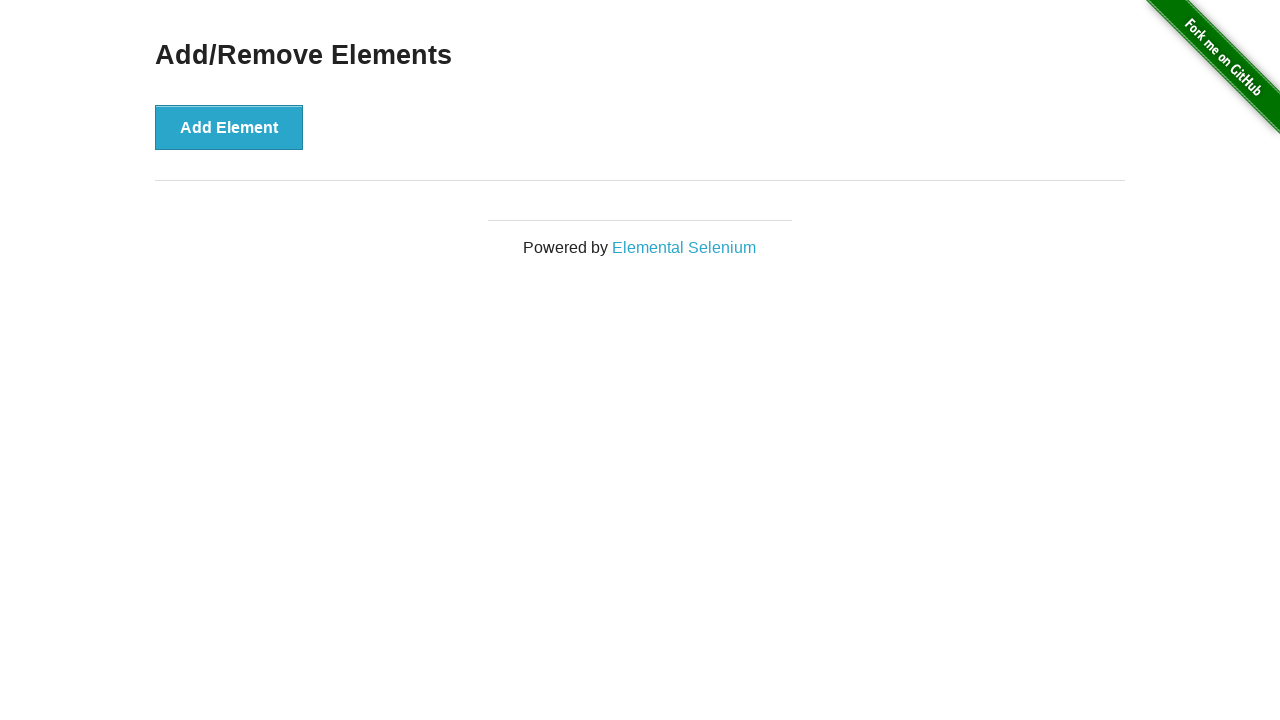